Tests that the currently active filter link is highlighted with selected class

Starting URL: https://demo.playwright.dev/todomvc

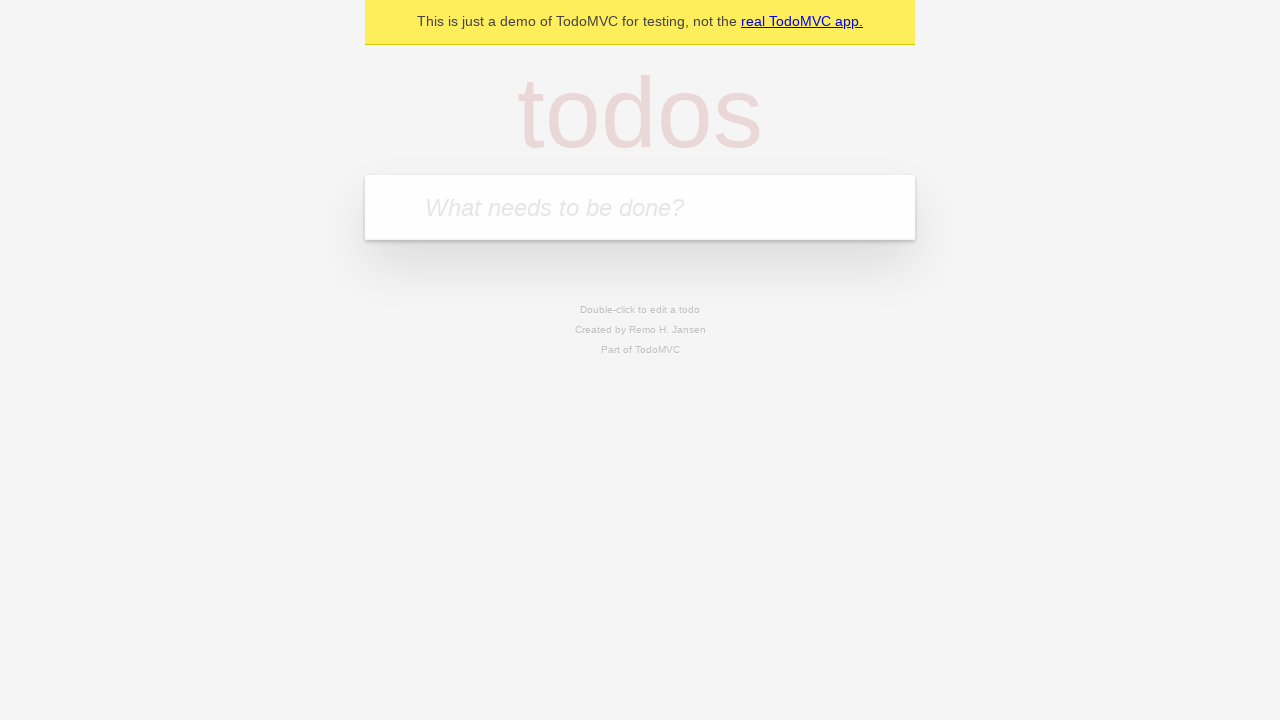

Filled todo input with 'buy some cheese' on internal:attr=[placeholder="What needs to be done?"i]
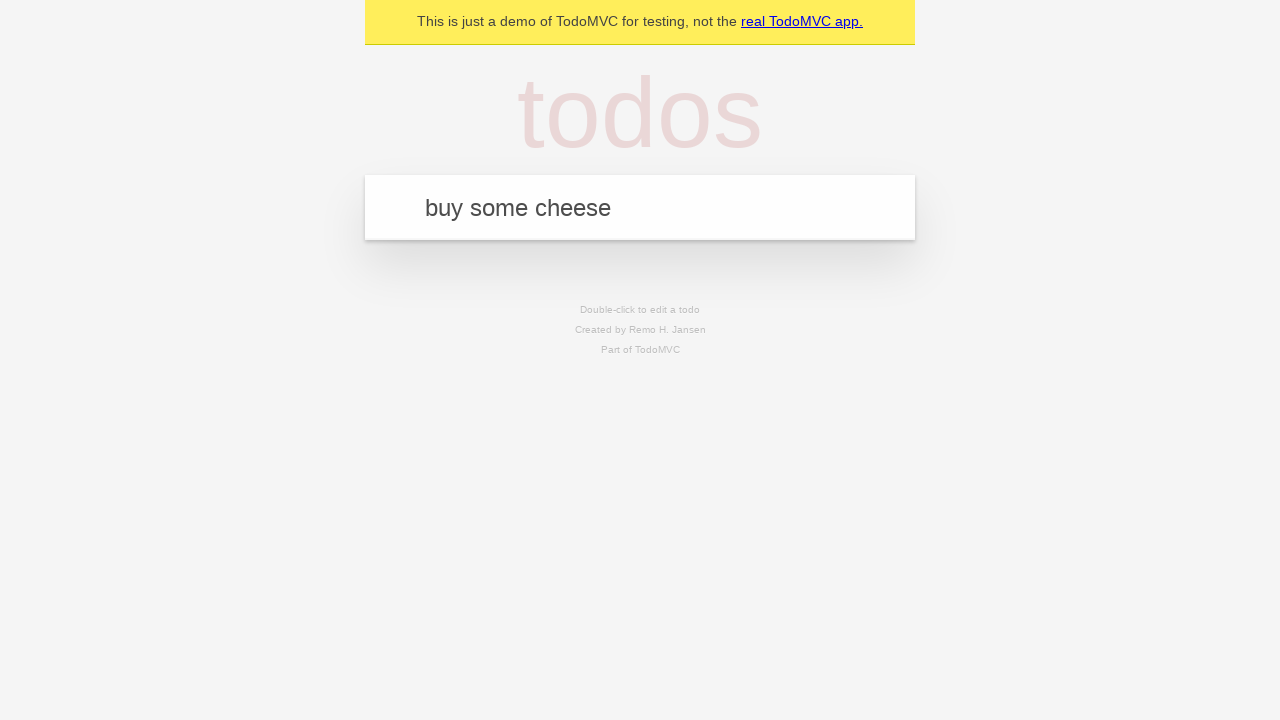

Pressed Enter to create todo 'buy some cheese' on internal:attr=[placeholder="What needs to be done?"i]
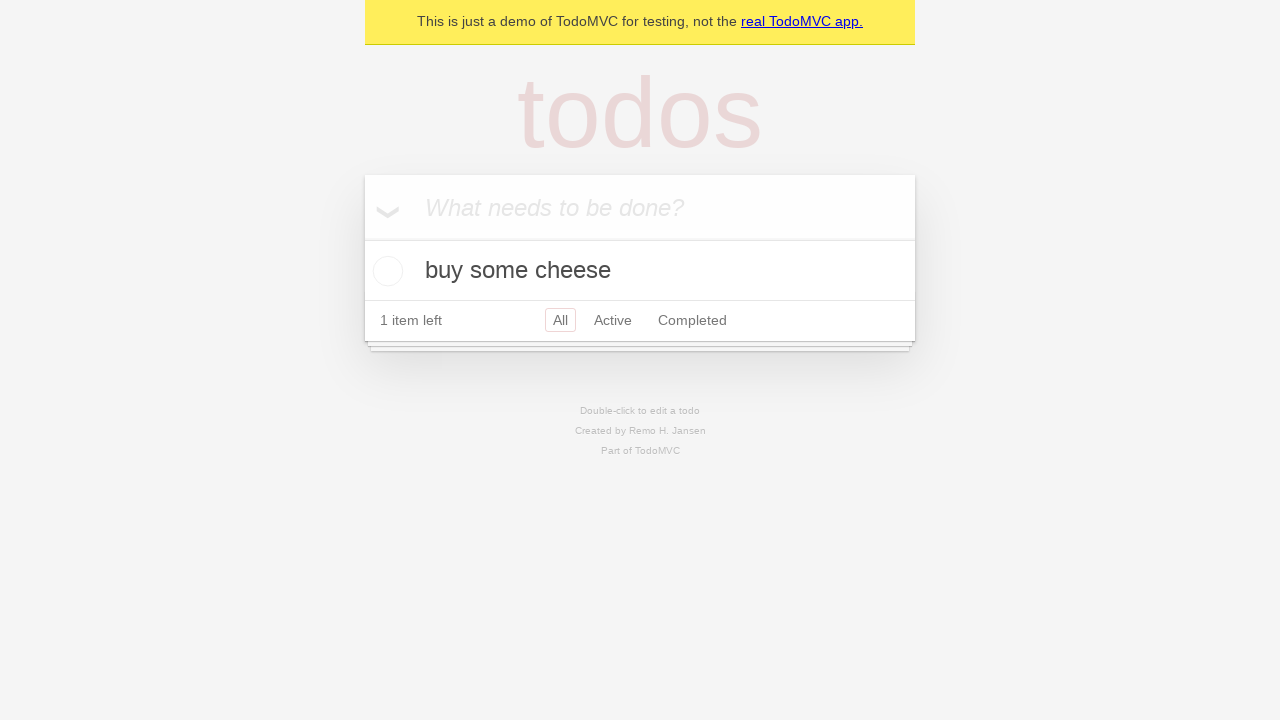

Filled todo input with 'feed the cat' on internal:attr=[placeholder="What needs to be done?"i]
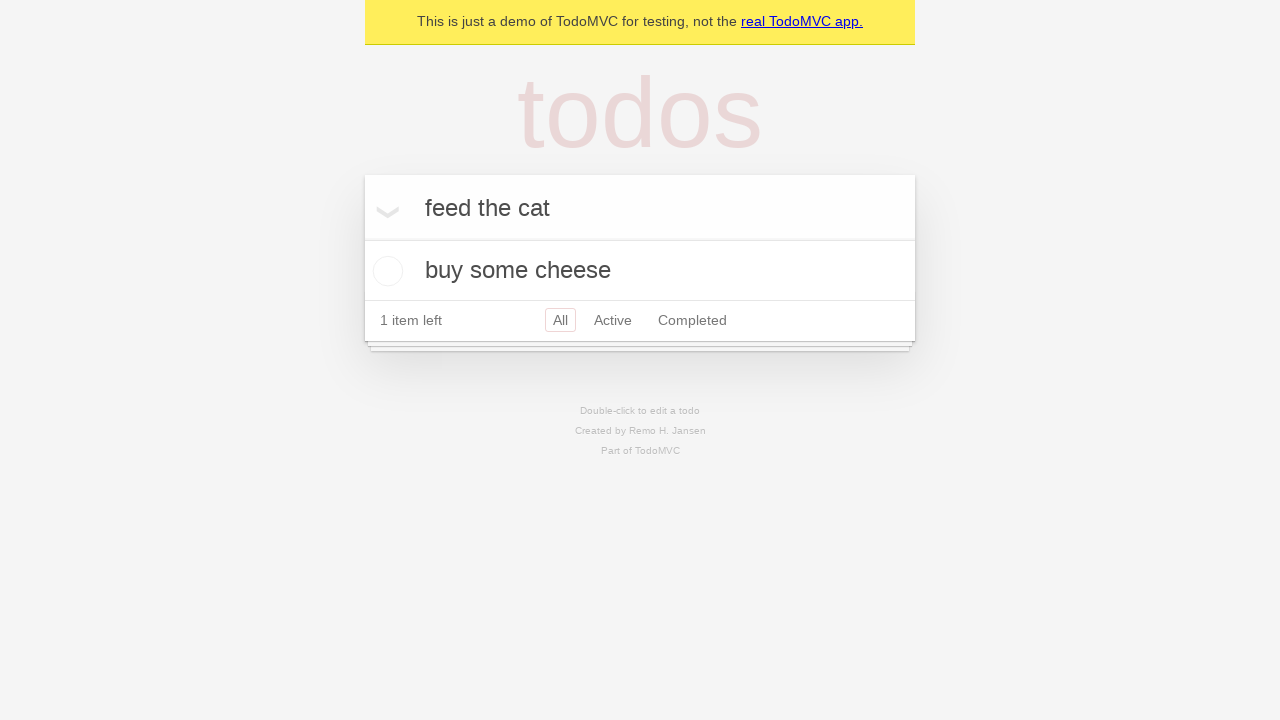

Pressed Enter to create todo 'feed the cat' on internal:attr=[placeholder="What needs to be done?"i]
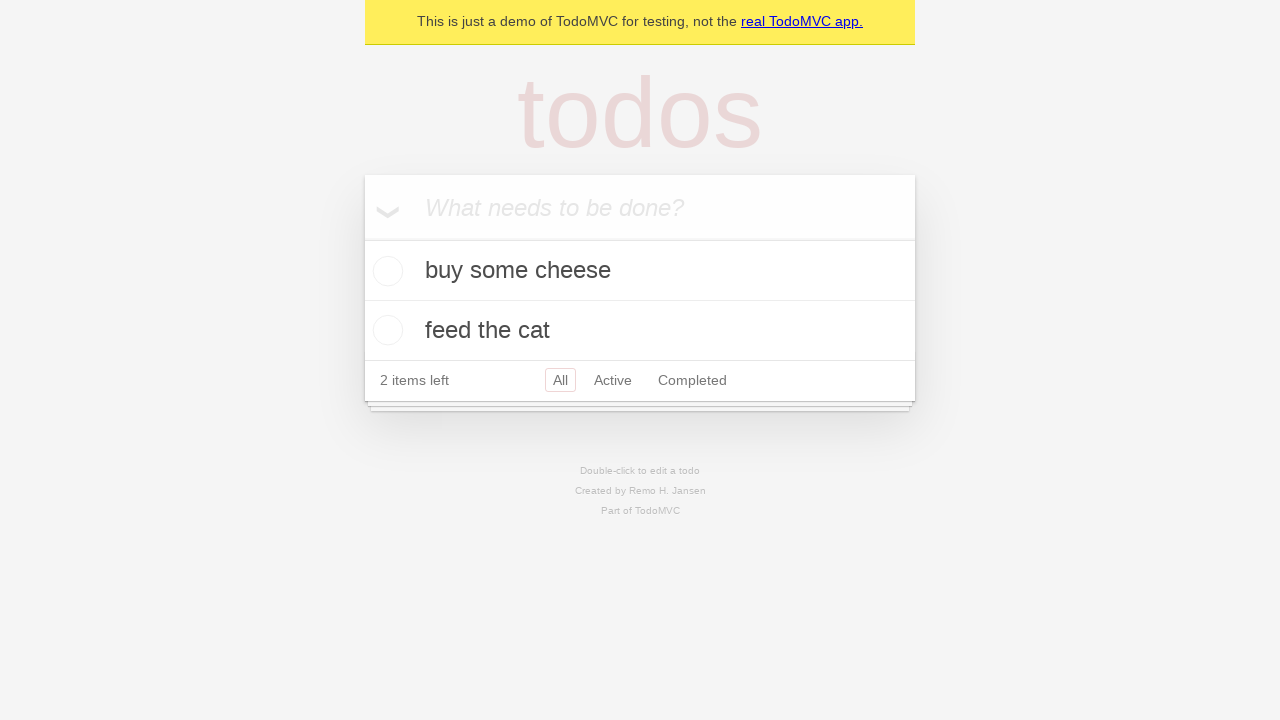

Filled todo input with 'book a doctors appointment' on internal:attr=[placeholder="What needs to be done?"i]
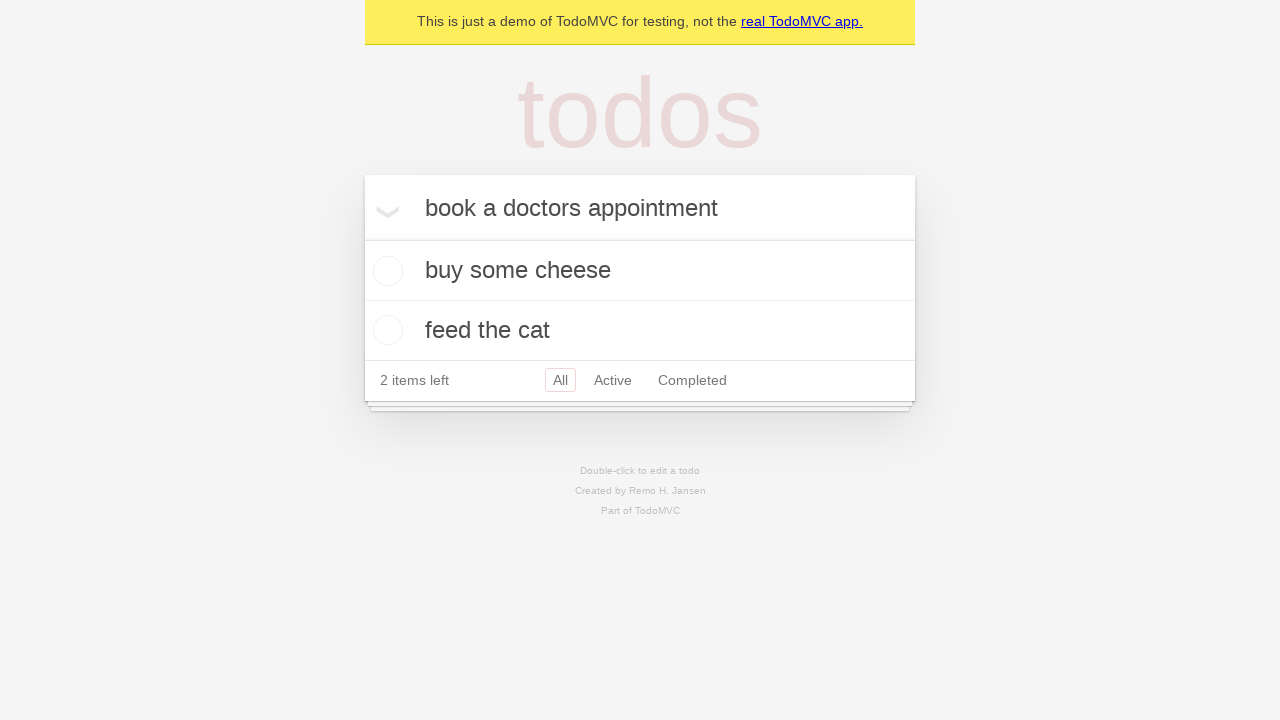

Pressed Enter to create todo 'book a doctors appointment' on internal:attr=[placeholder="What needs to be done?"i]
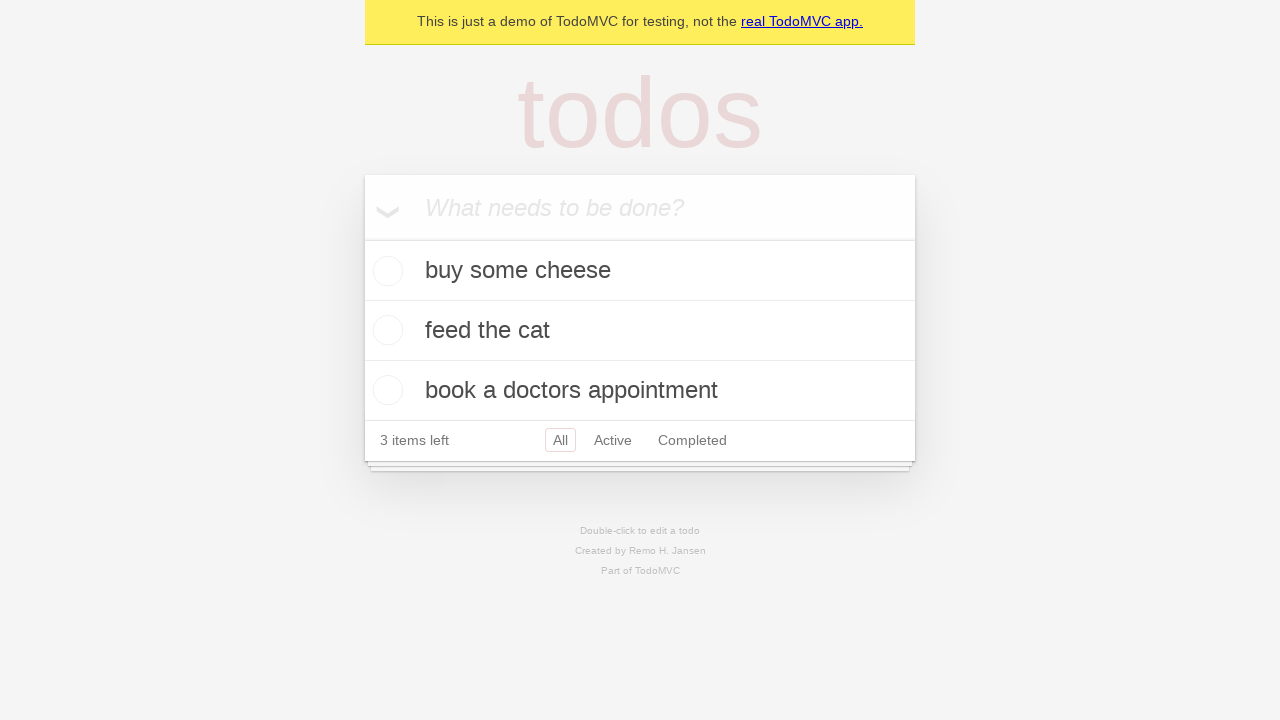

Waited for todo items to load
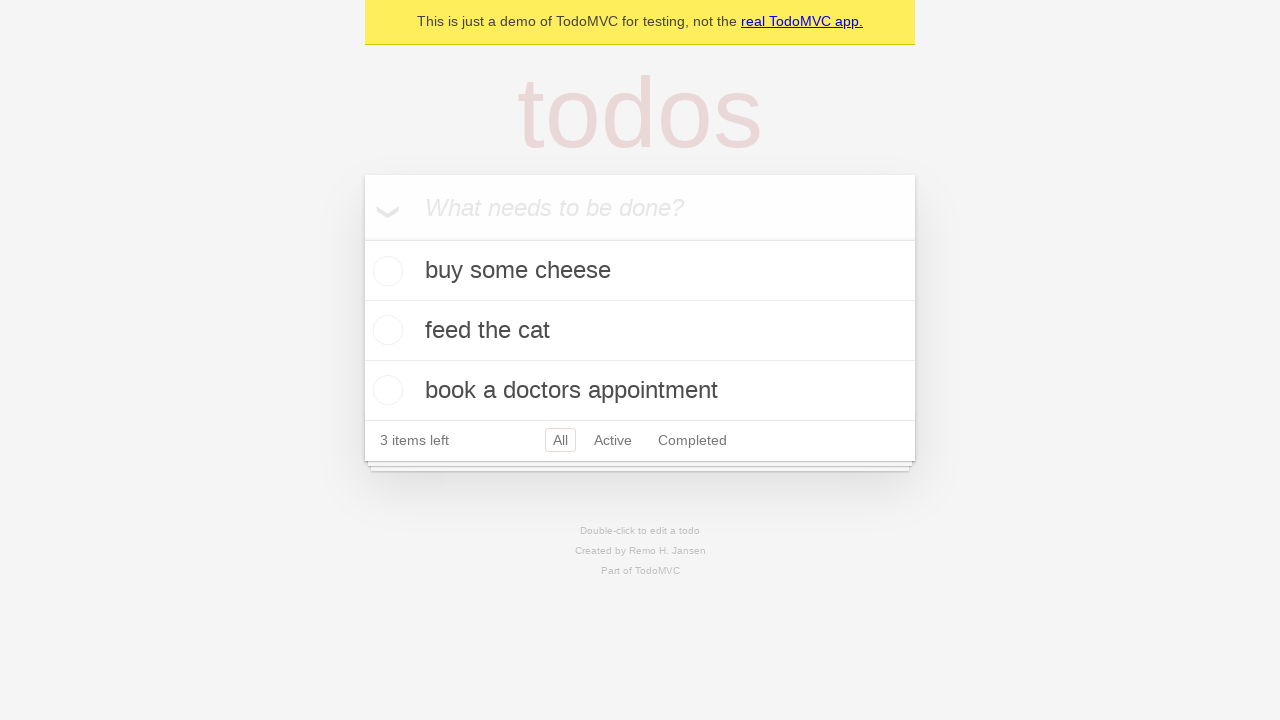

Clicked Active filter link at (613, 440) on internal:role=link[name="Active"i]
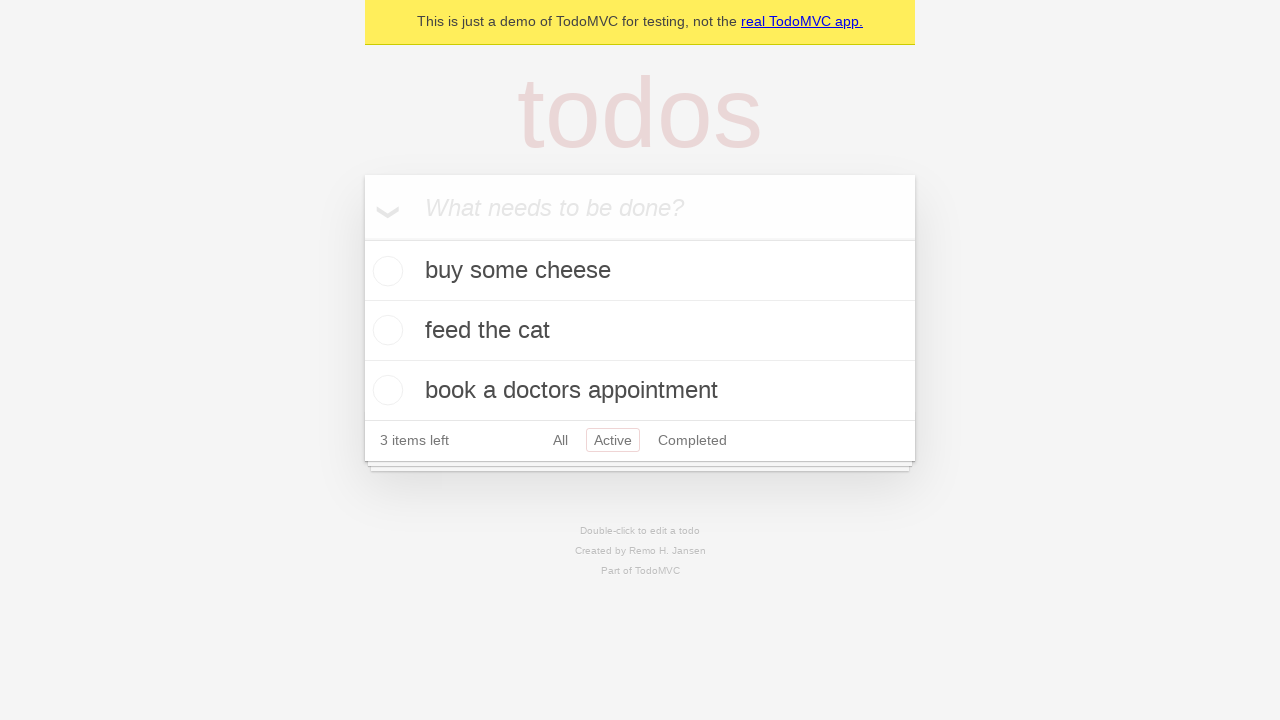

Clicked Completed filter link at (692, 440) on internal:role=link[name="Completed"i]
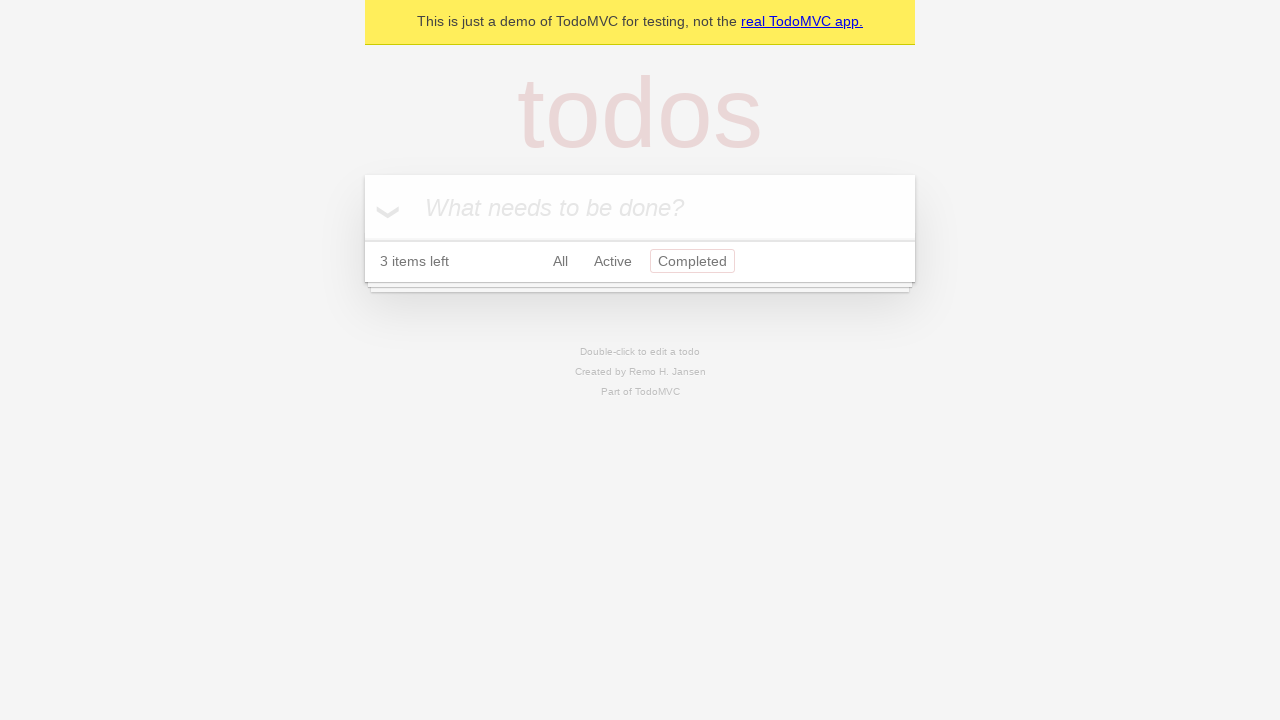

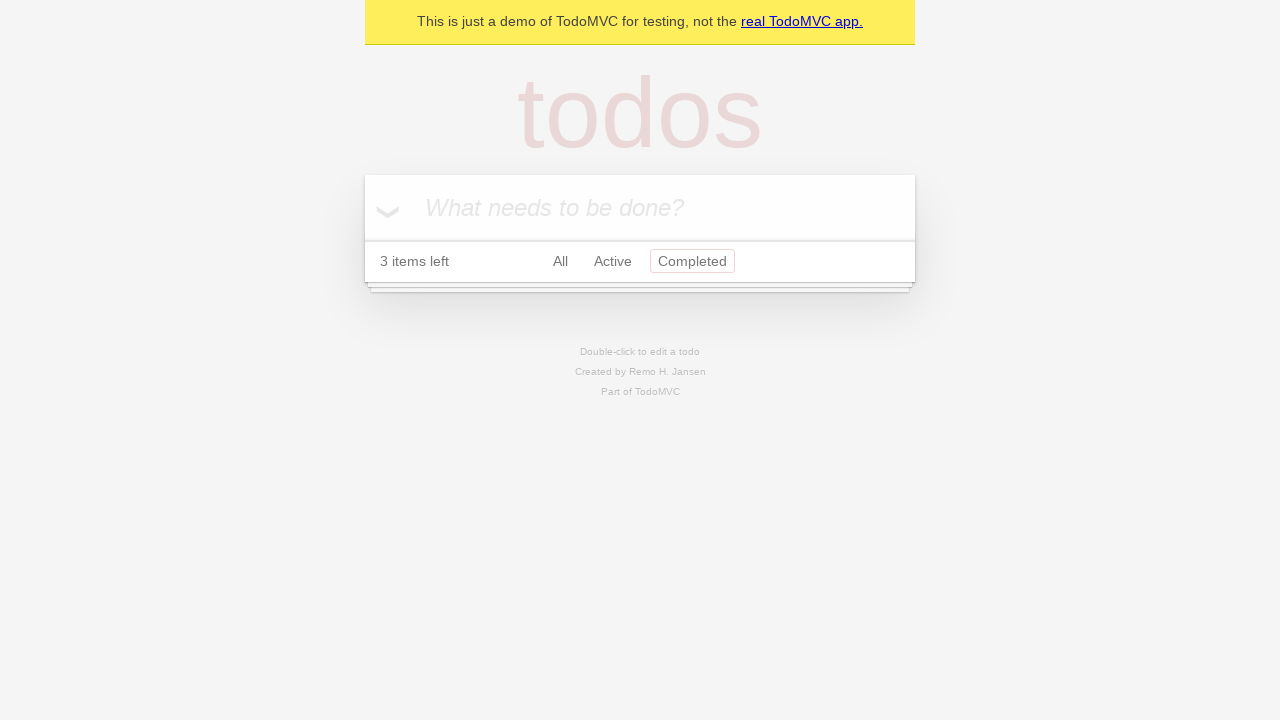